Tests navigation by clicking the A/B Testing link, verifying the page title, navigating back to the home page, and verifying the home page title.

Starting URL: https://practice.cydeo.com

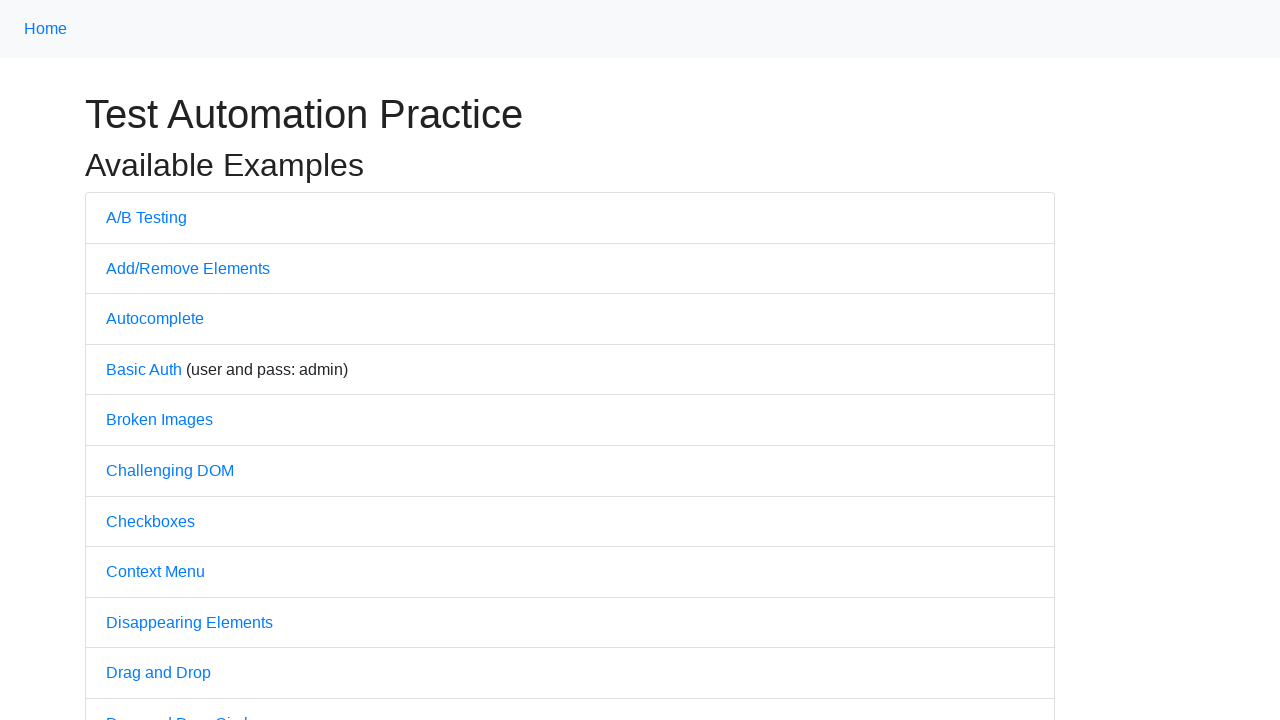

Clicked on A/B Testing link at (146, 217) on a:text('A/B Testing')
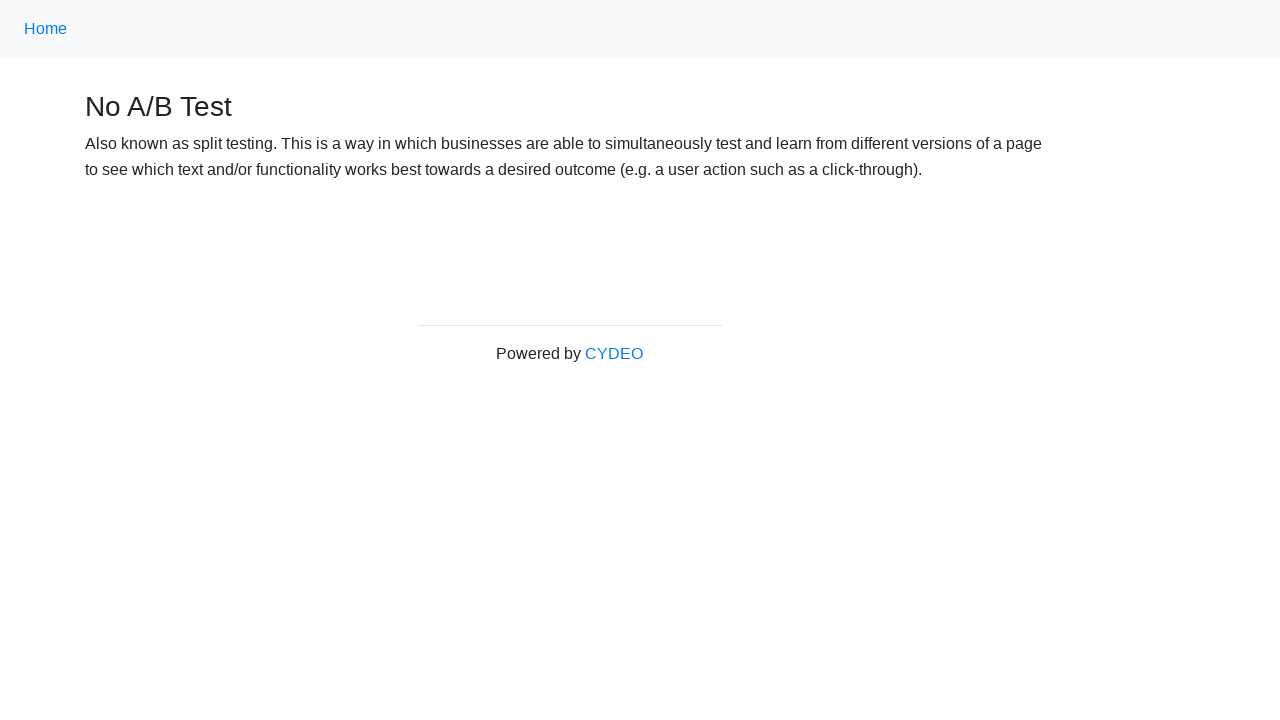

A/B Testing page loaded (domcontentloaded)
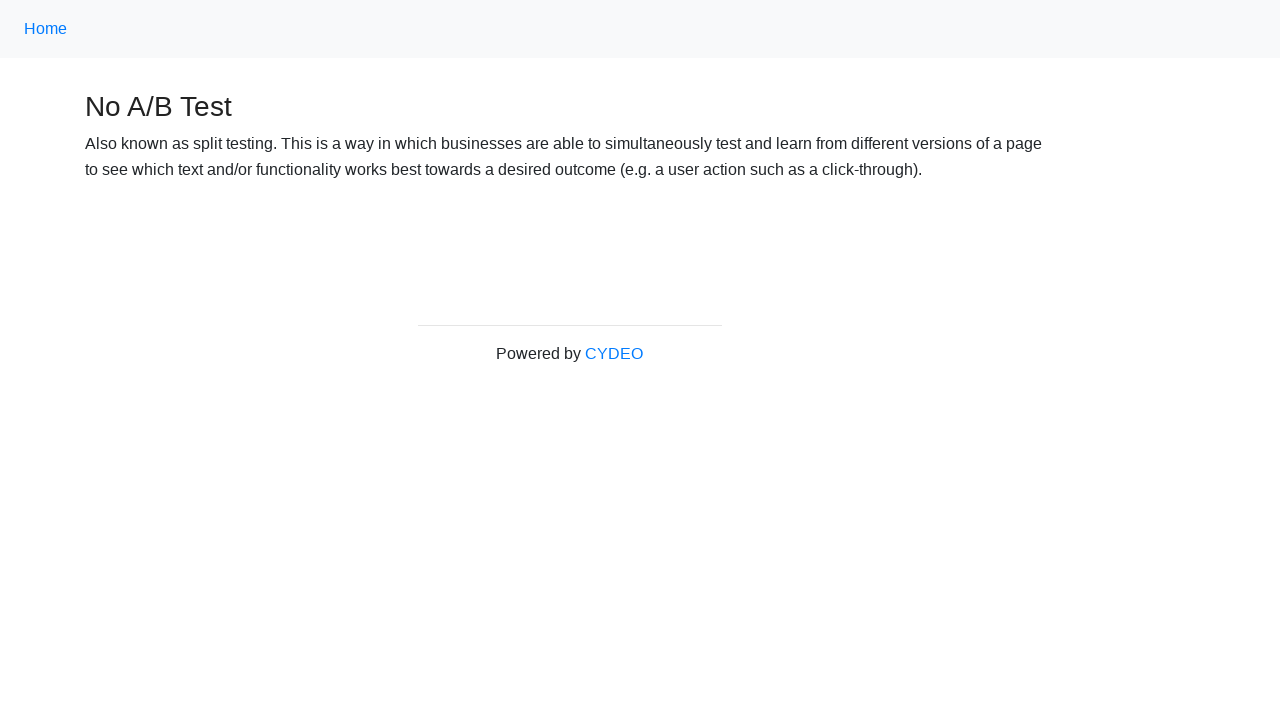

Verified page title is 'No A/B Test'
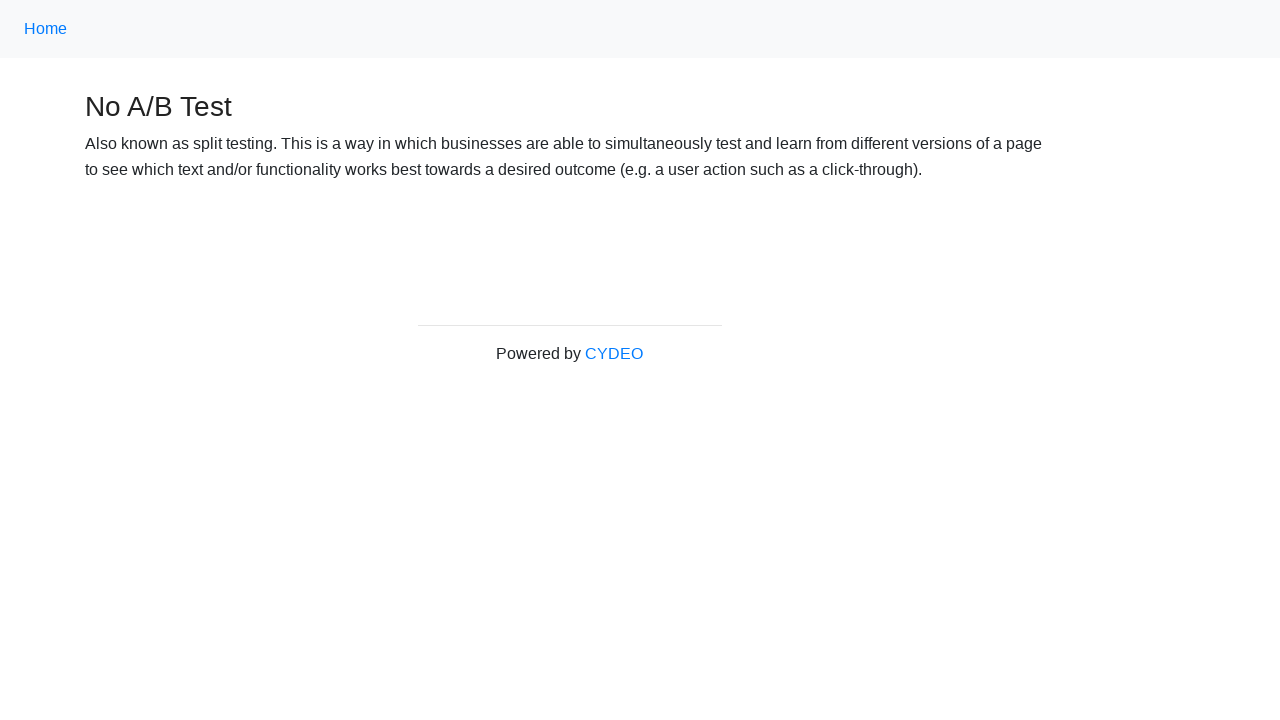

Navigated back to home page
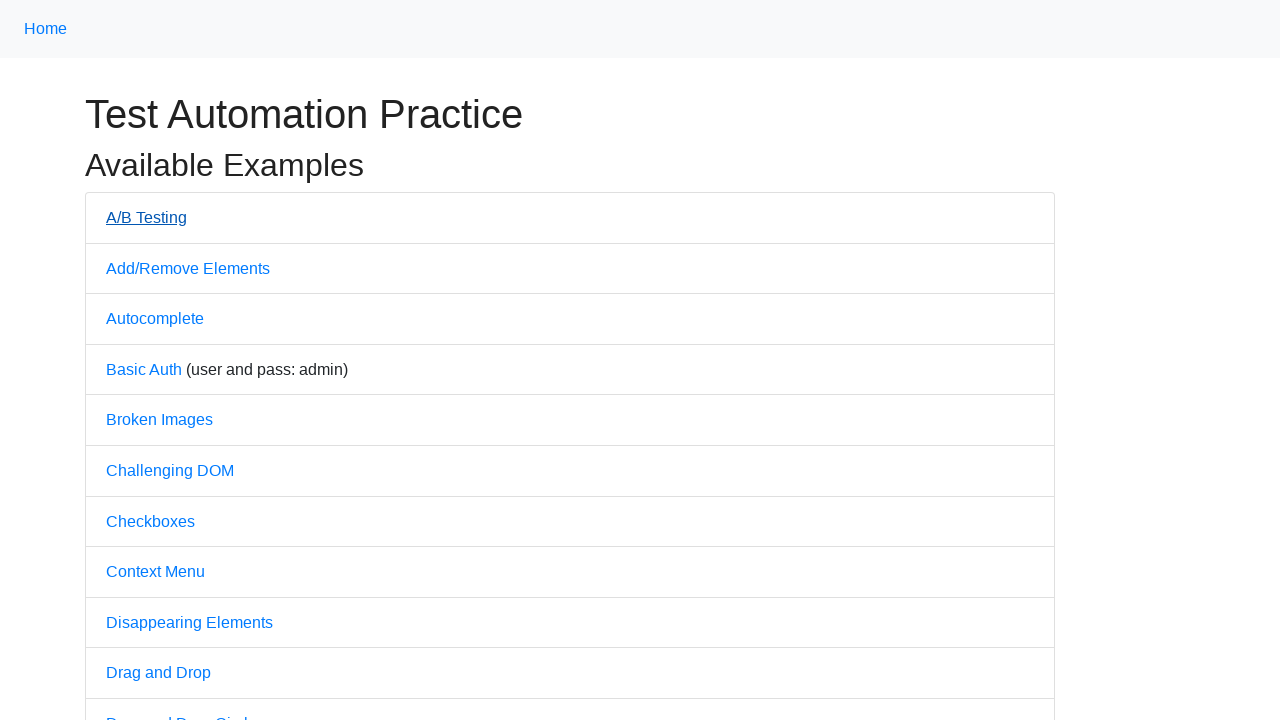

Home page loaded (domcontentloaded)
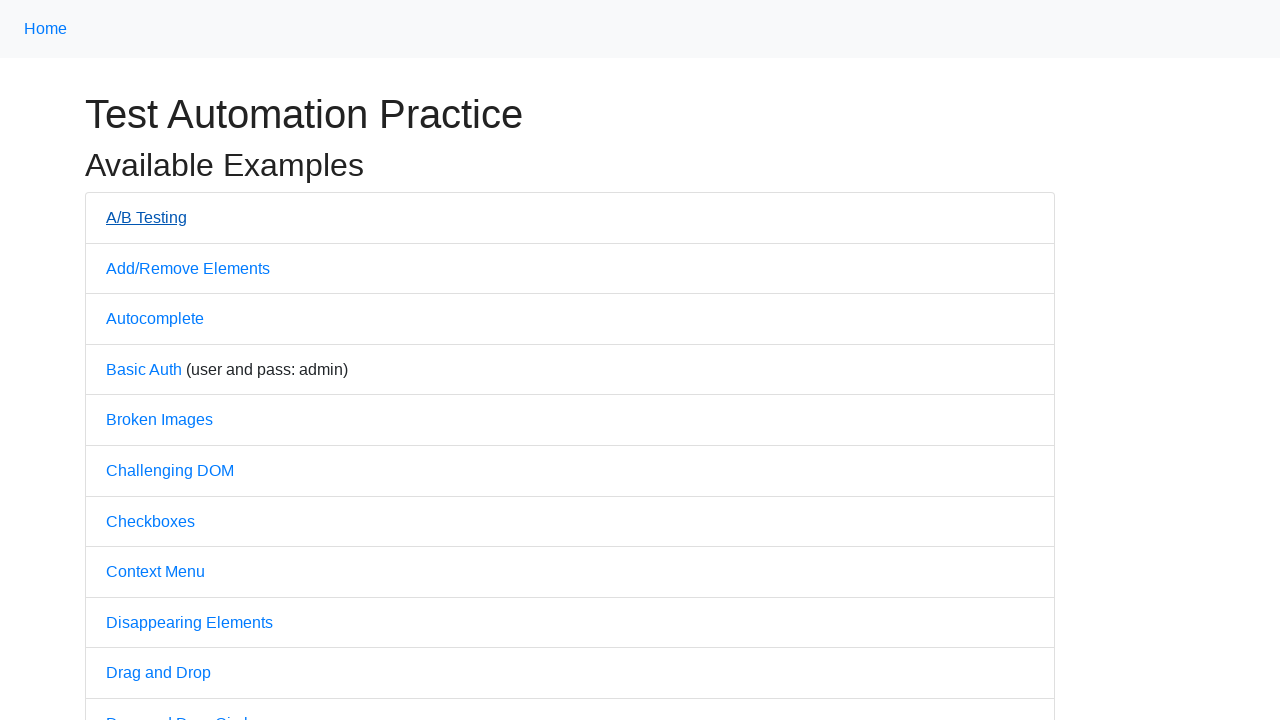

Verified home page title is 'Practice'
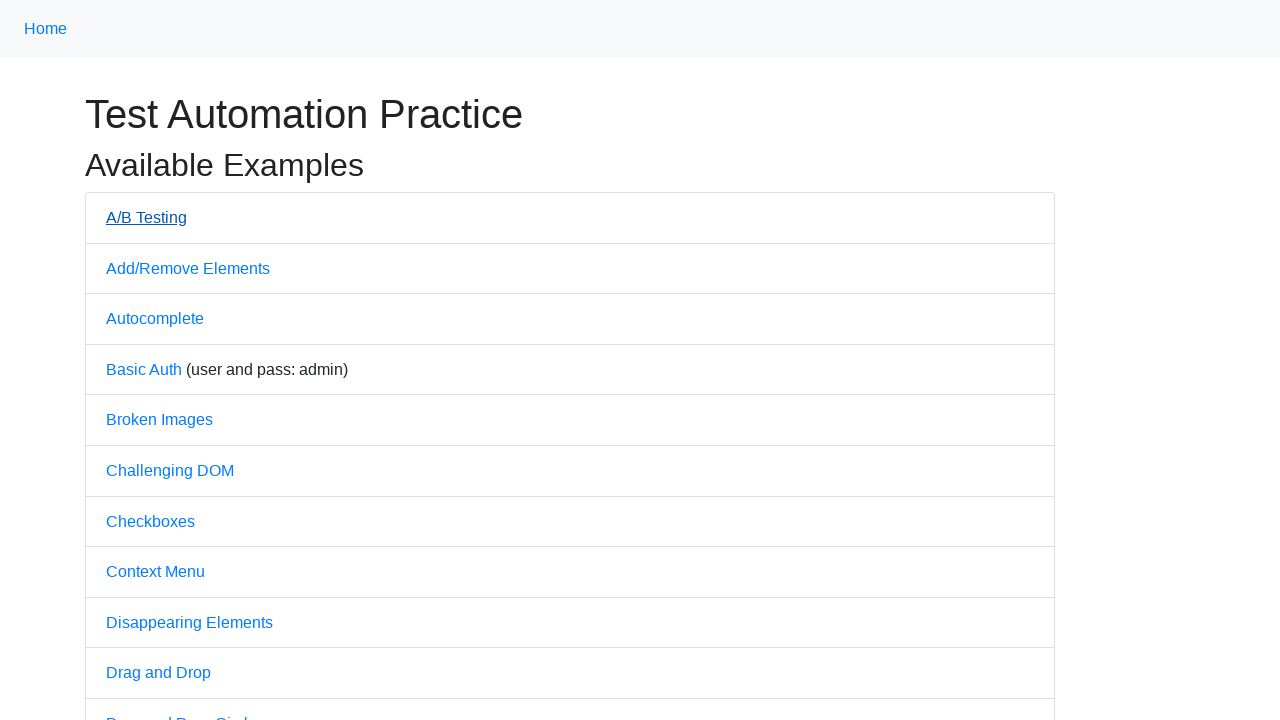

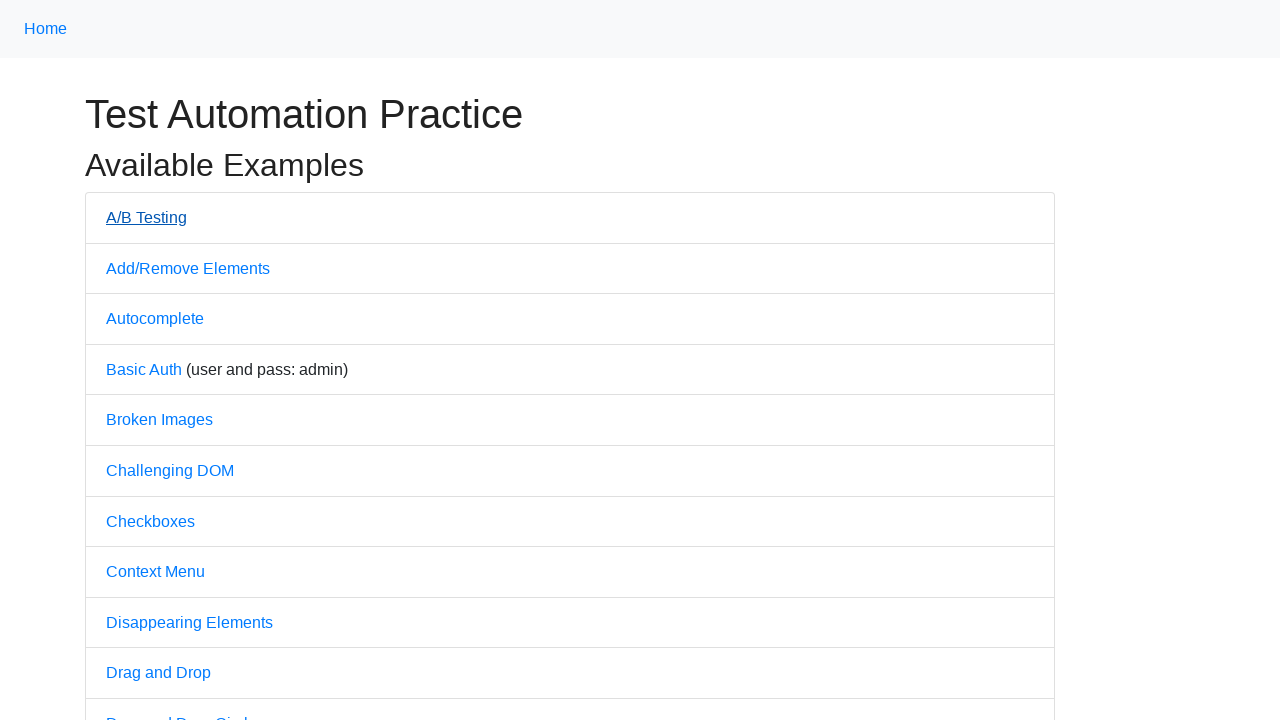